Navigates to a sample webpage, locates the "Software Testing Material" link element, retrieves its coordinates, and hovers over it using mouse actions

Starting URL: https://www.softwaretestingmaterial.com/sample-webpage-to-automate/

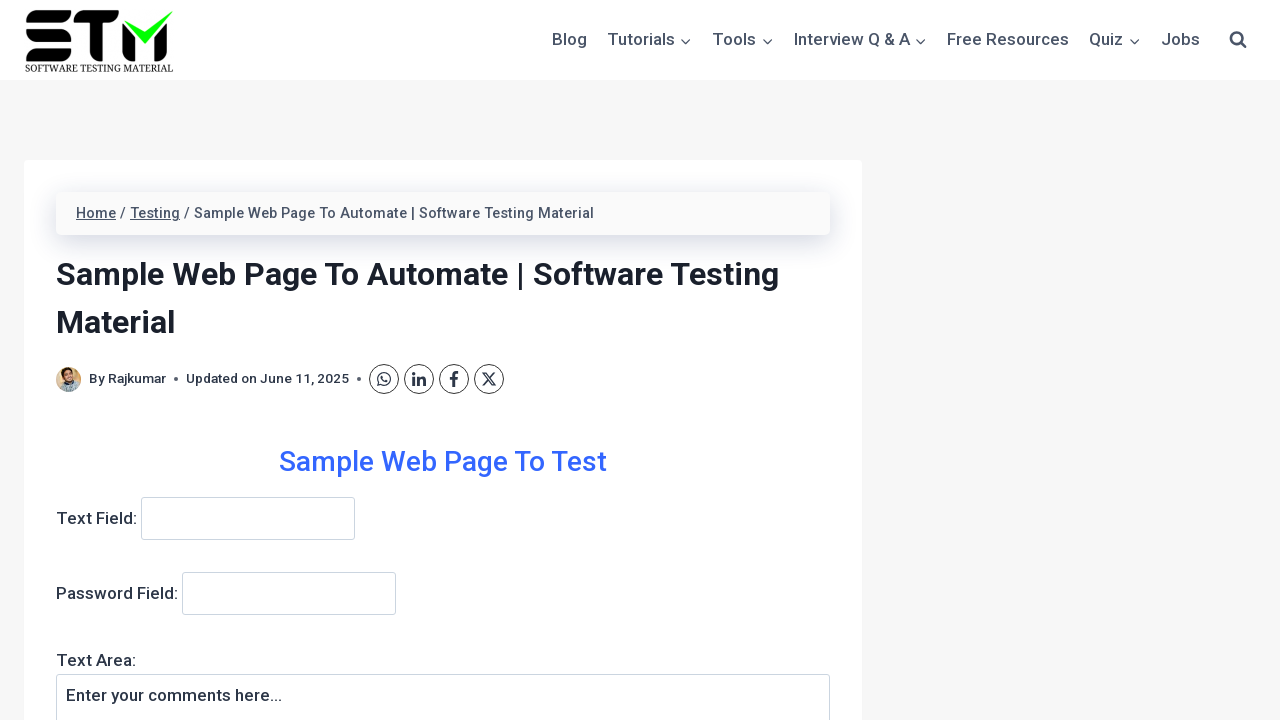

Navigated to sample webpage
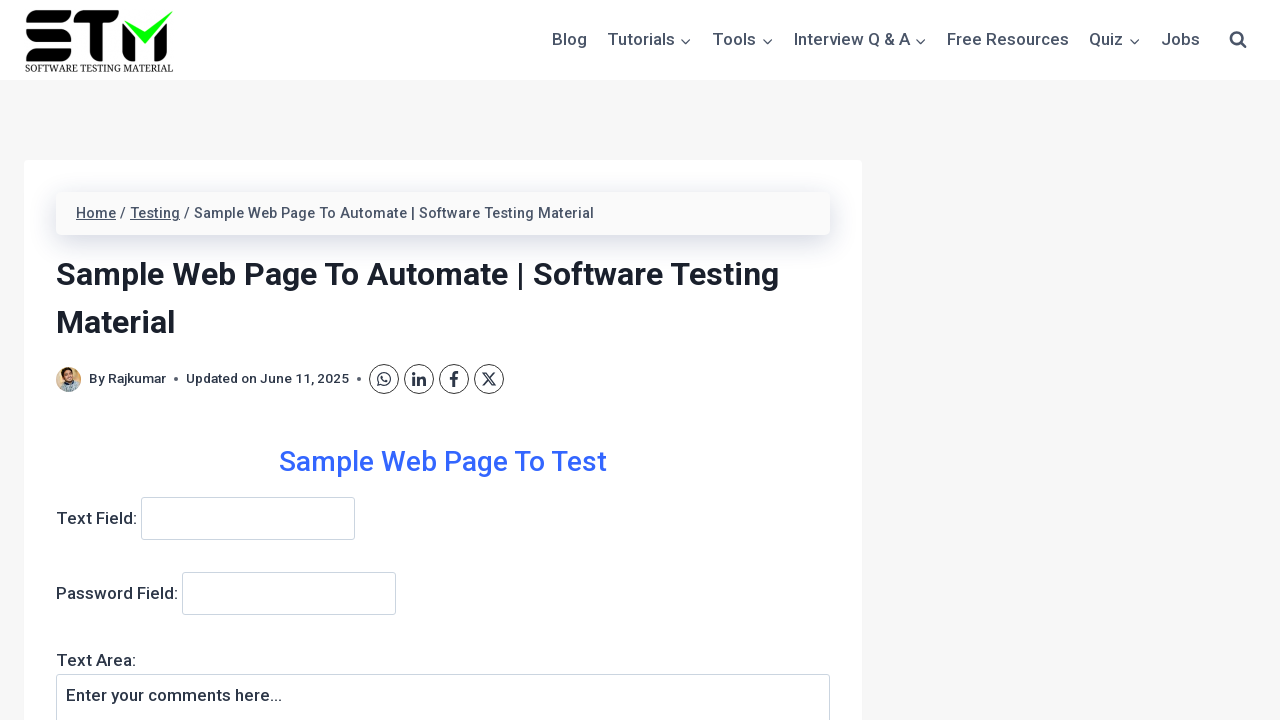

Located 'Software Testing Material' link element
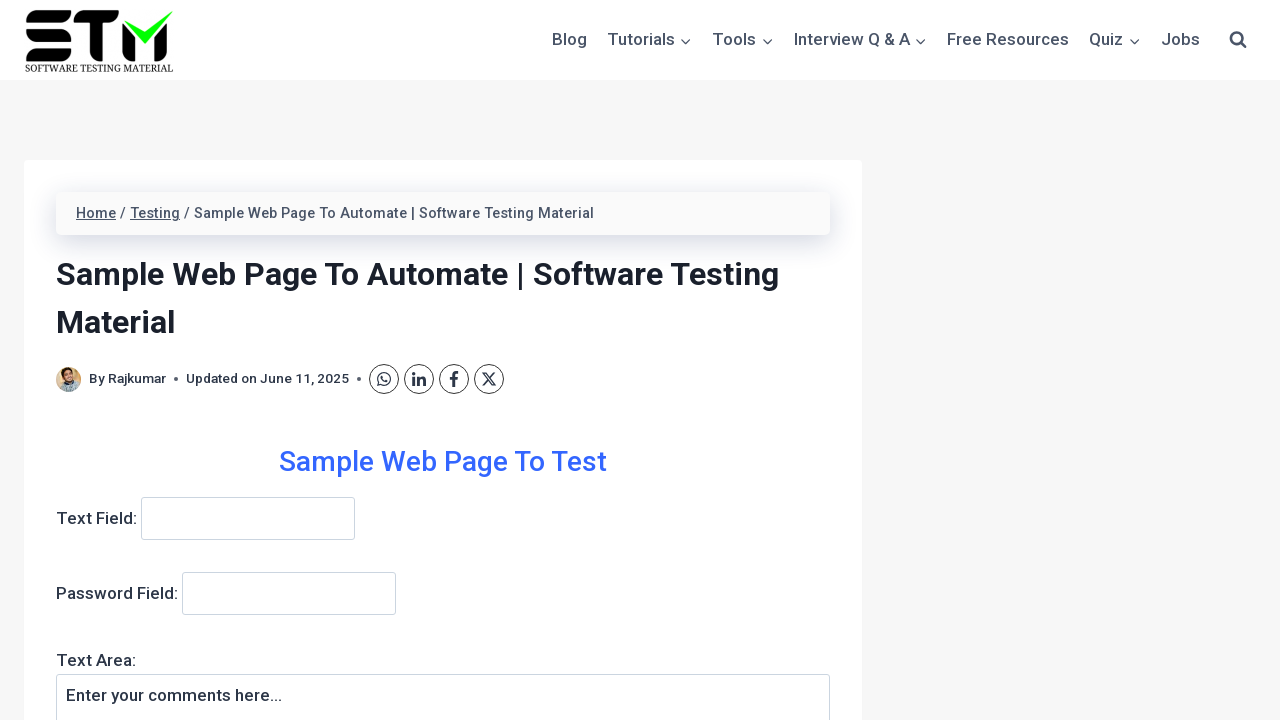

Retrieved bounding box coordinates of the element
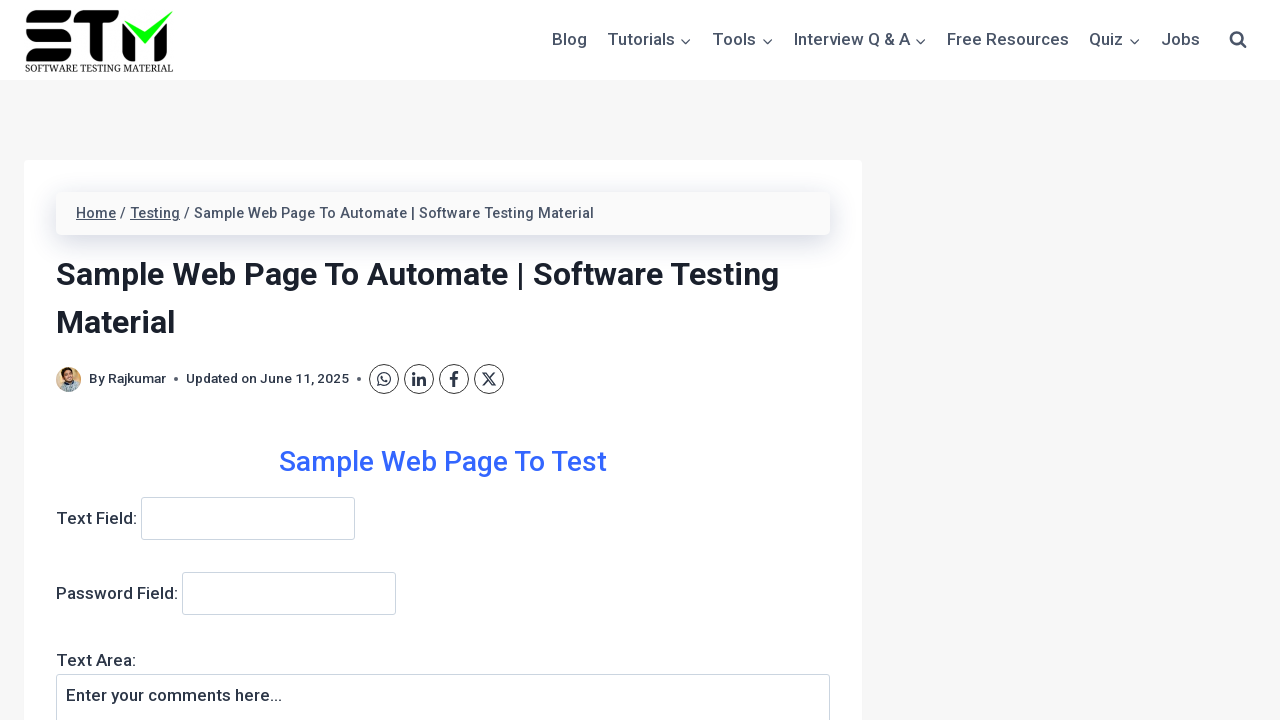

Element coordinates obtained - X: 194, Y: 205
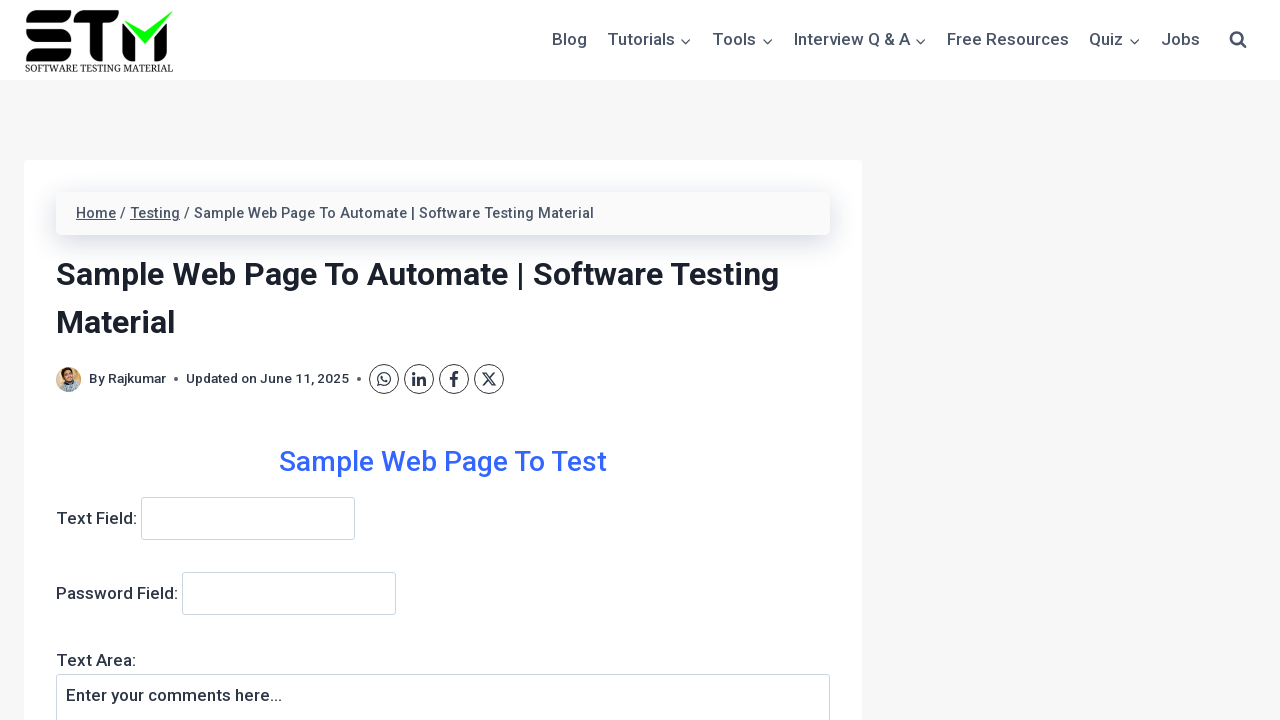

Hovered over the 'Software Testing Material' element at (394, 214) on internal:text="Software Testing Material"i >> nth=0
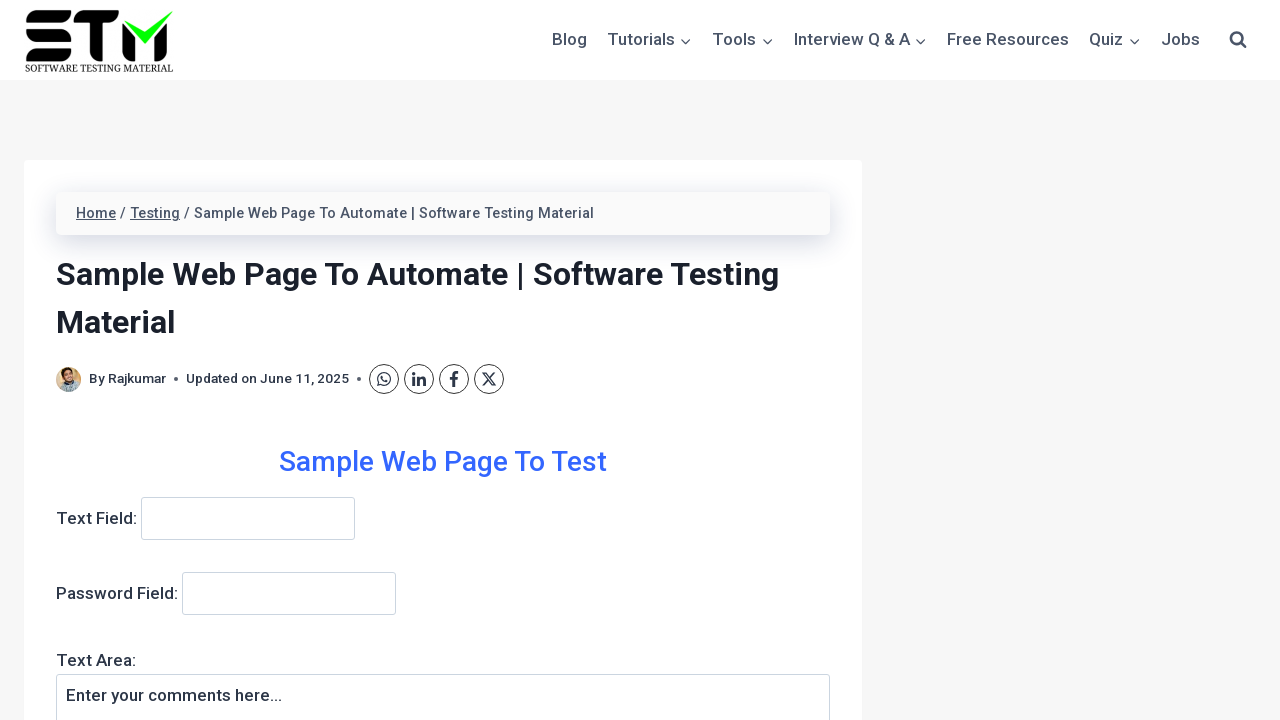

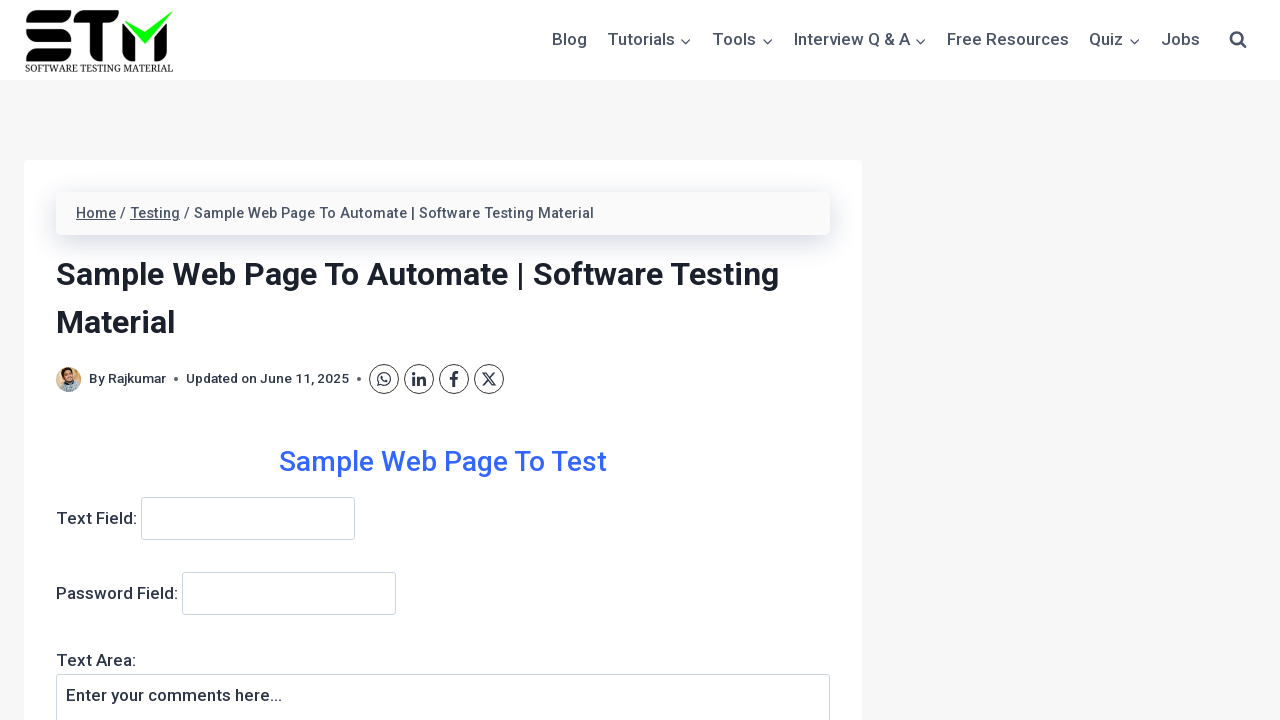